Tests finding an element on the WebdriverIO homepage and verifying its text content

Starting URL: https://webdriver.io

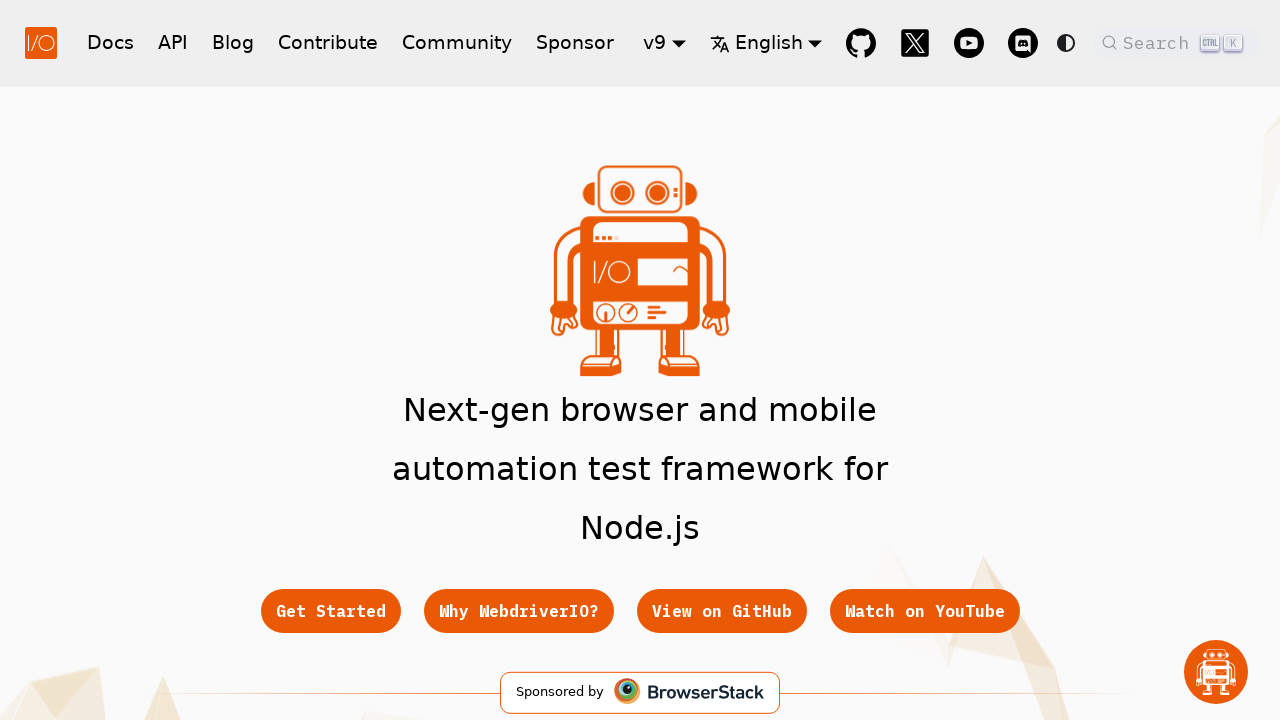

Navigated to WebdriverIO homepage
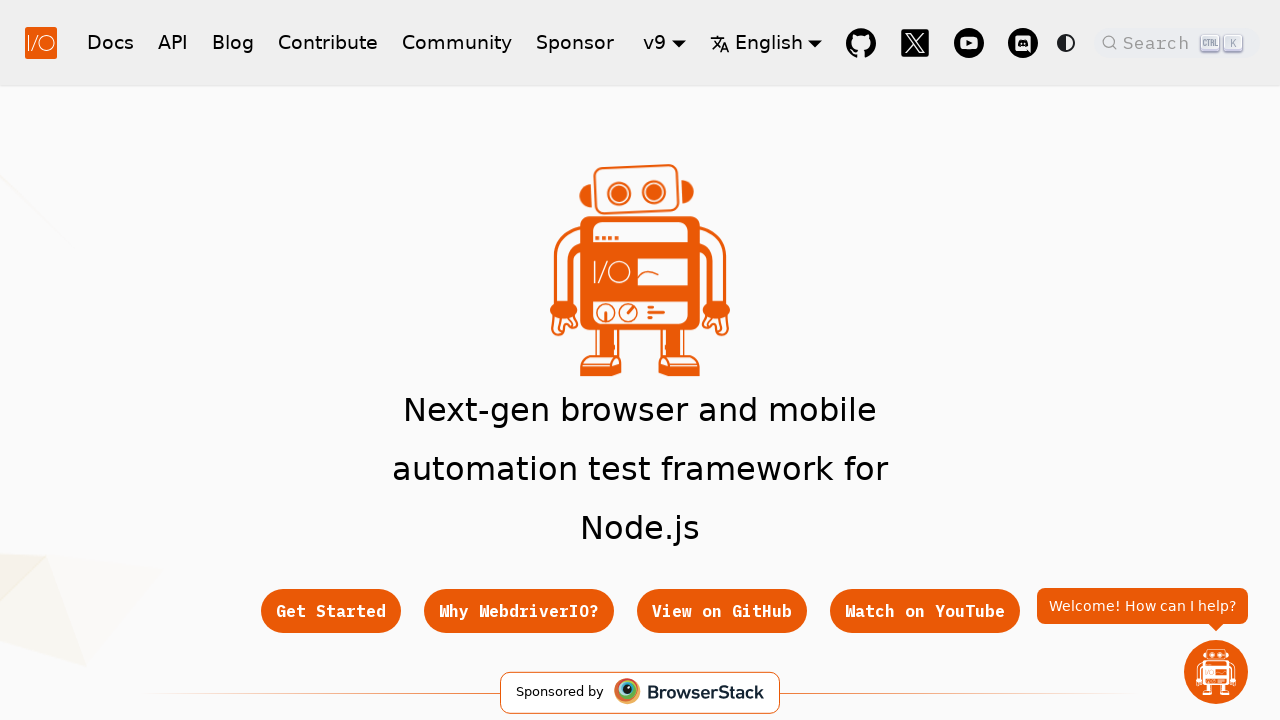

Located hero subtitle element
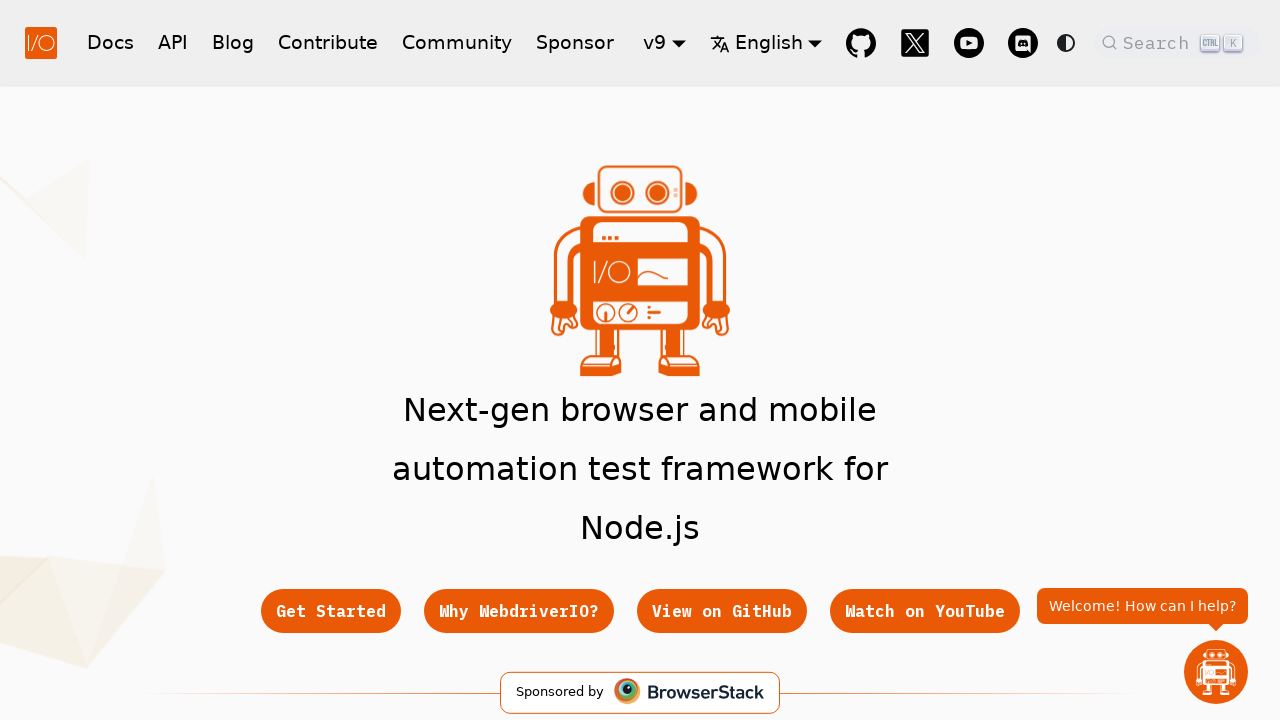

Verified hero subtitle contains expected text: 'Next-gen browser and mobile automation test framework for Node.js'
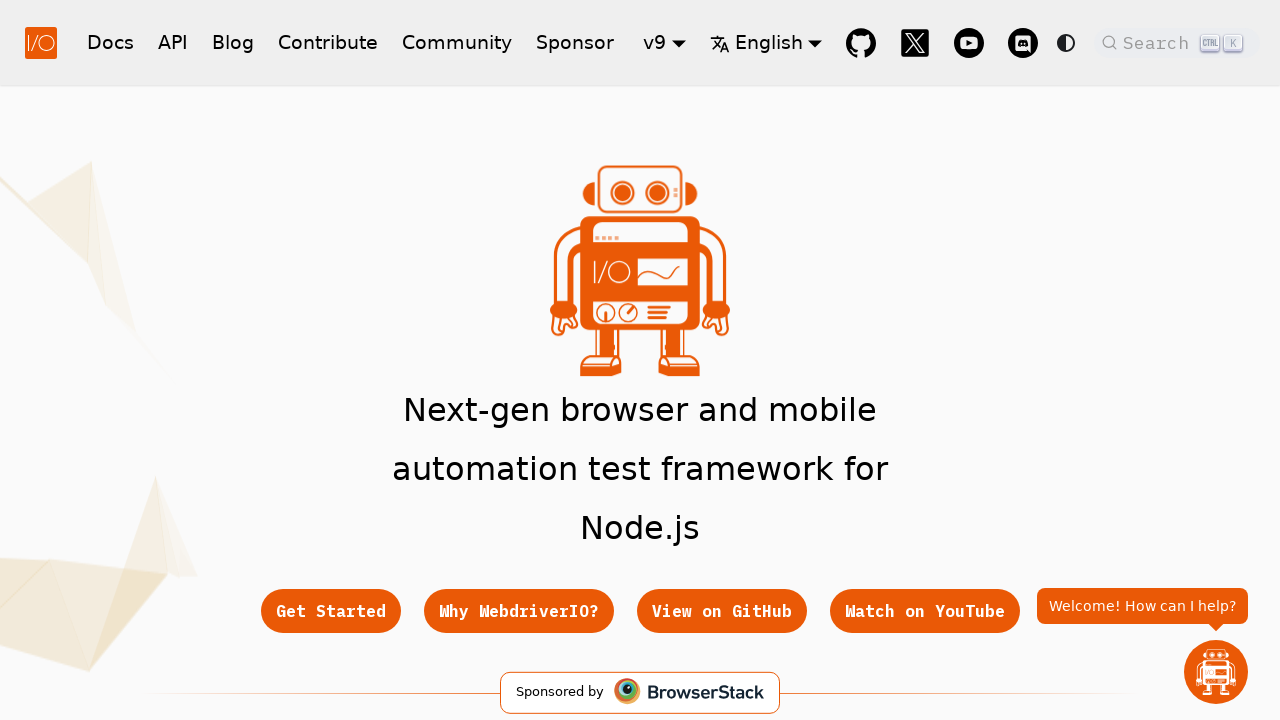

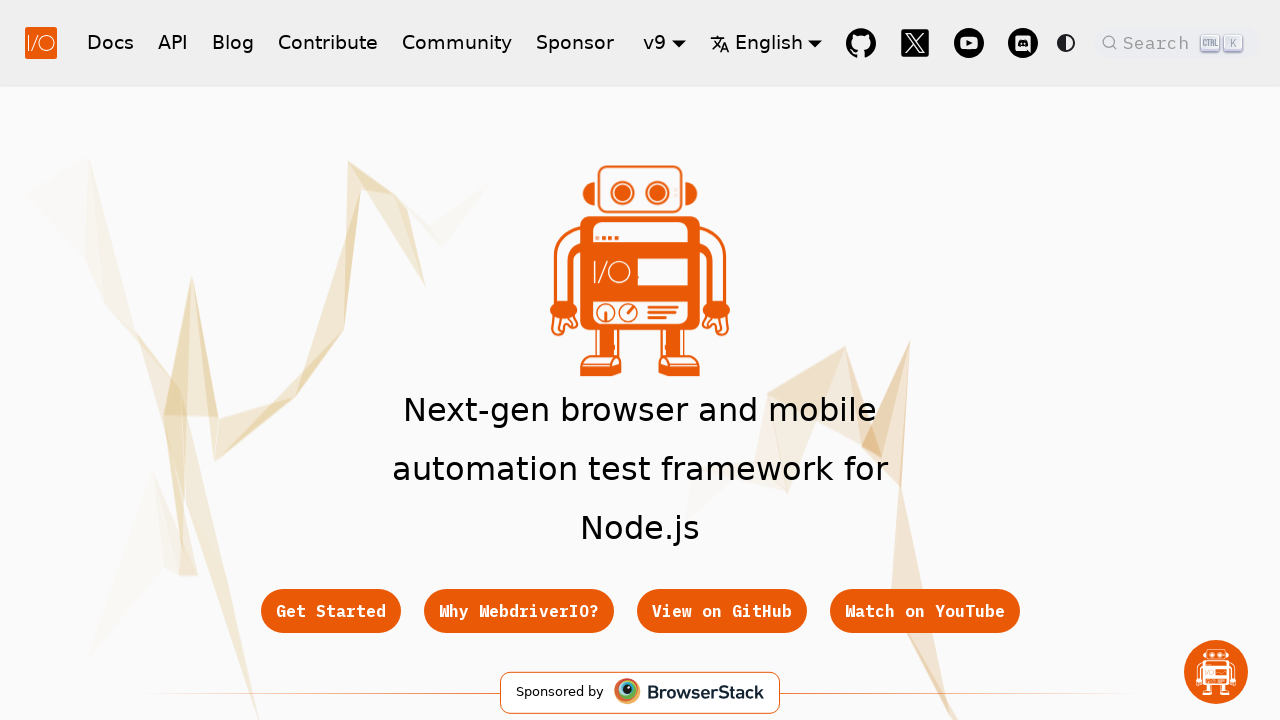